Tests keyboard key press functionality by navigating to the Key Presses page, typing characters, pressing space and backspace keys in an input field to verify key event handling.

Starting URL: https://the-internet.herokuapp.com/

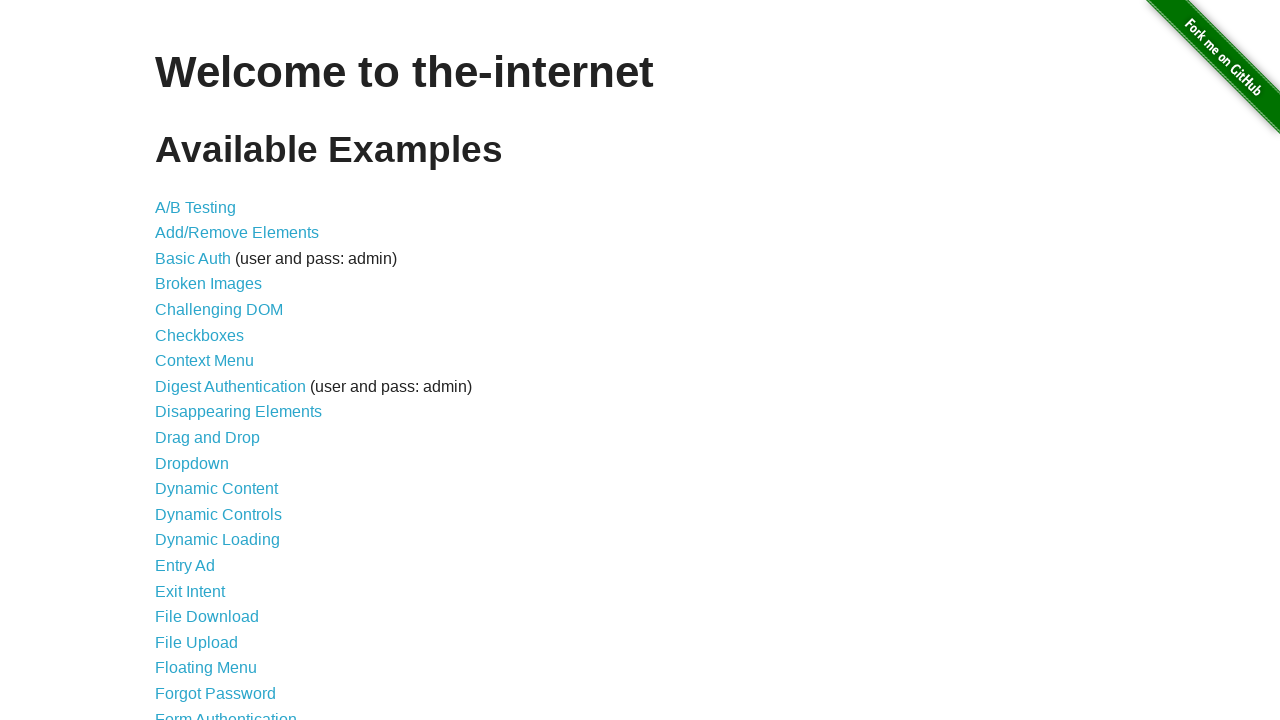

Clicked on Key Presses link at (200, 360) on text=Key Presses
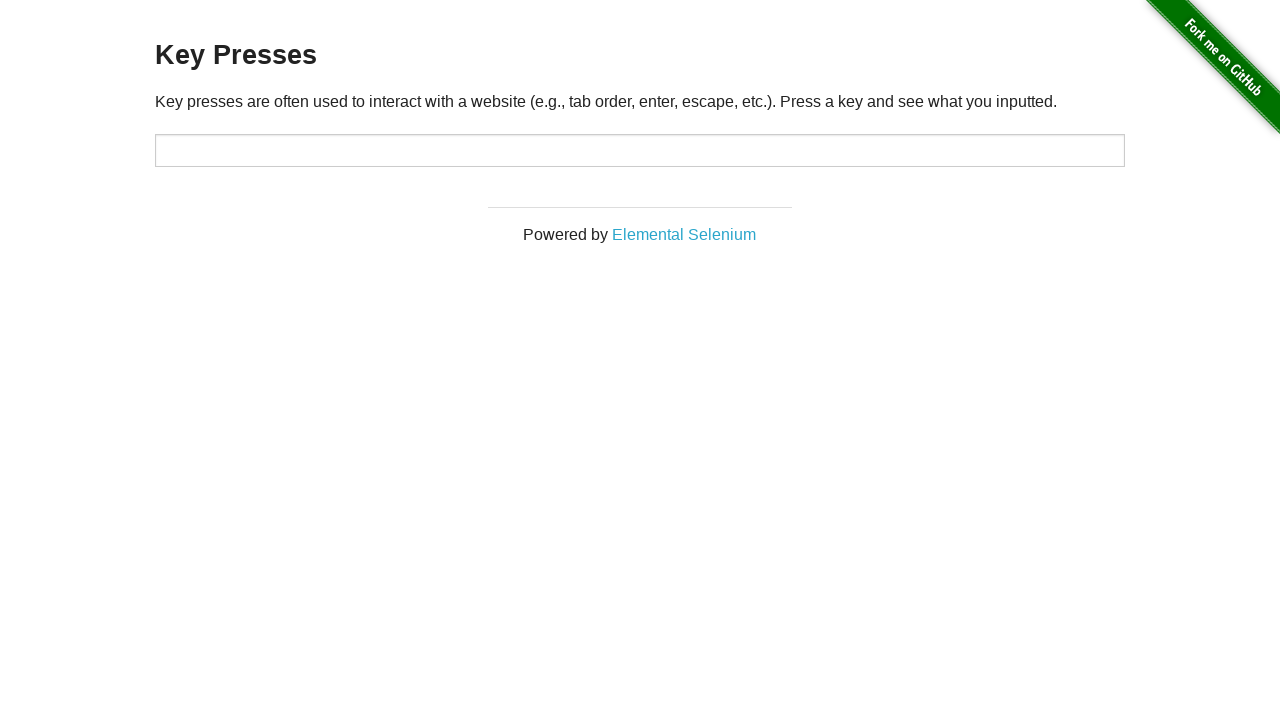

Key Presses page loaded and input field is visible
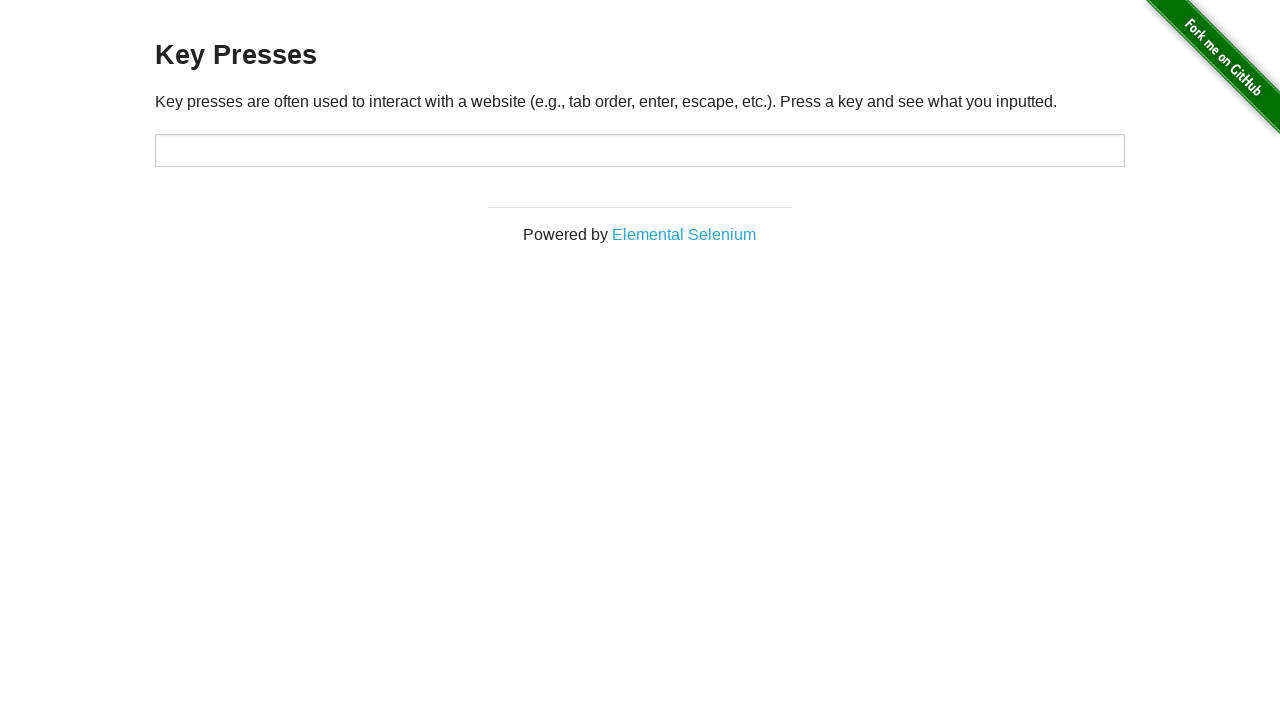

Located input field with id 'target'
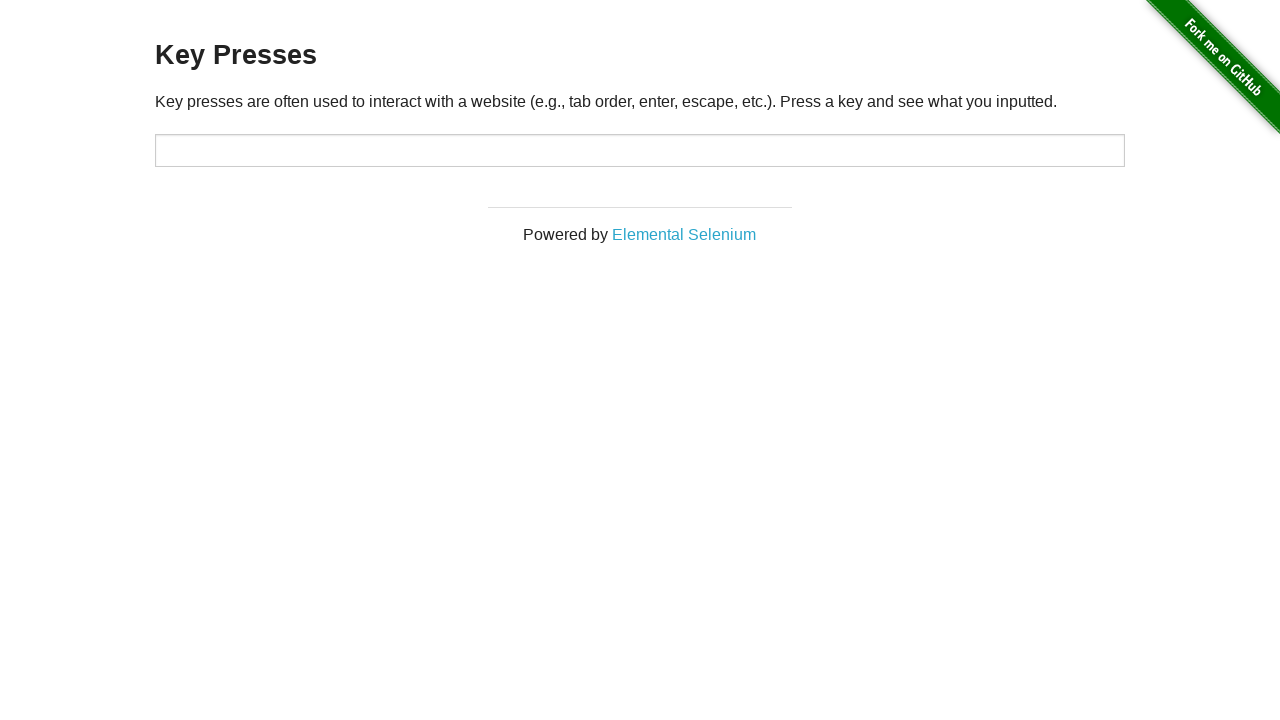

Typed character 'A' in input field on #target
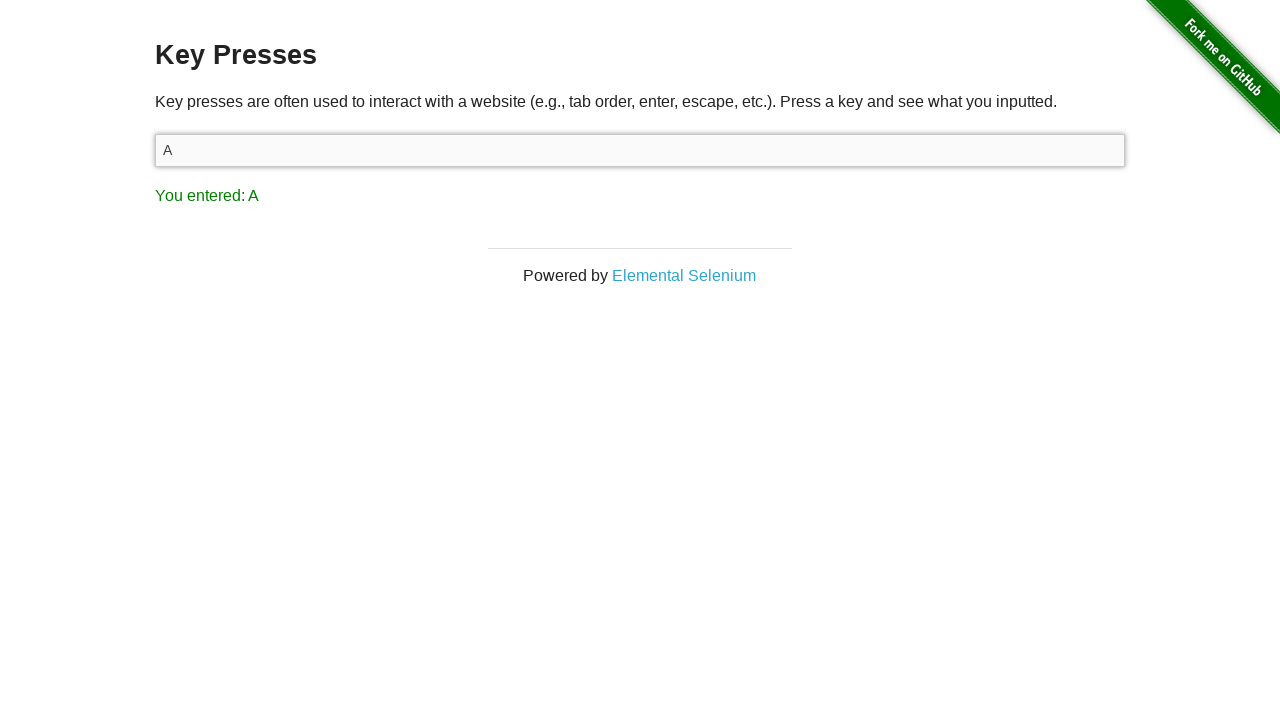

Pressed Space key in input field on #target
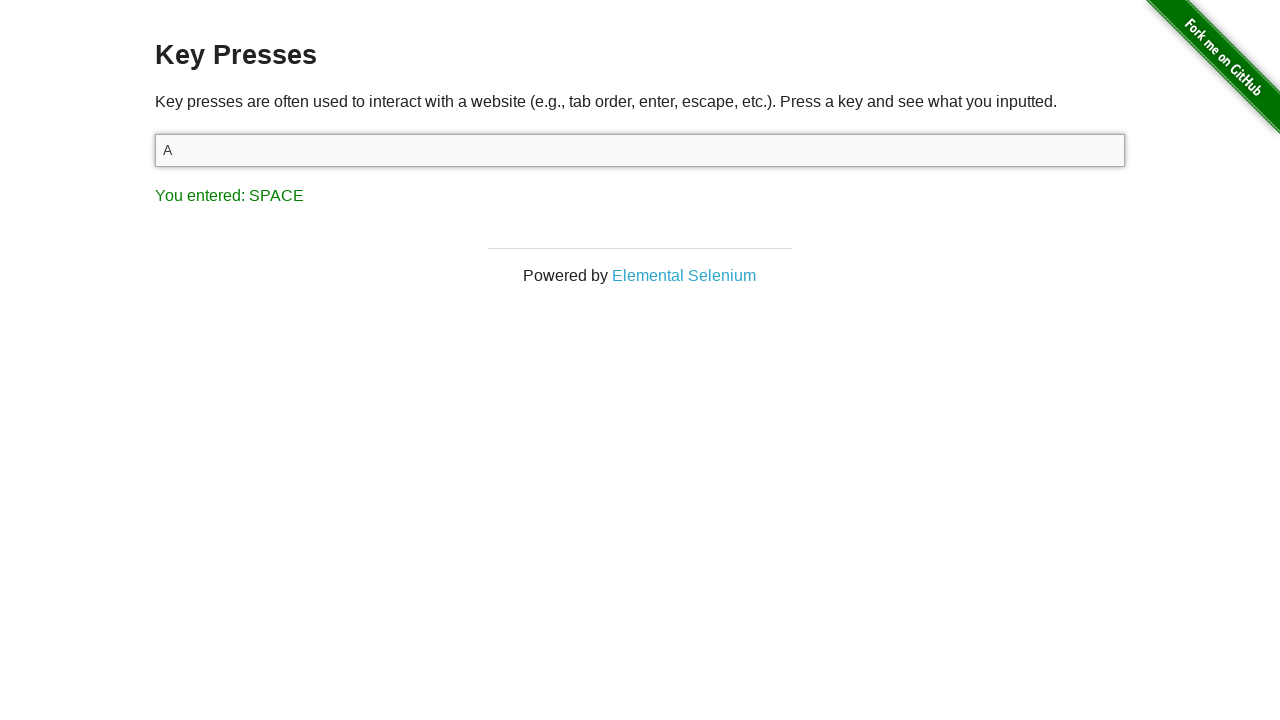

Typed character 'B' in input field on #target
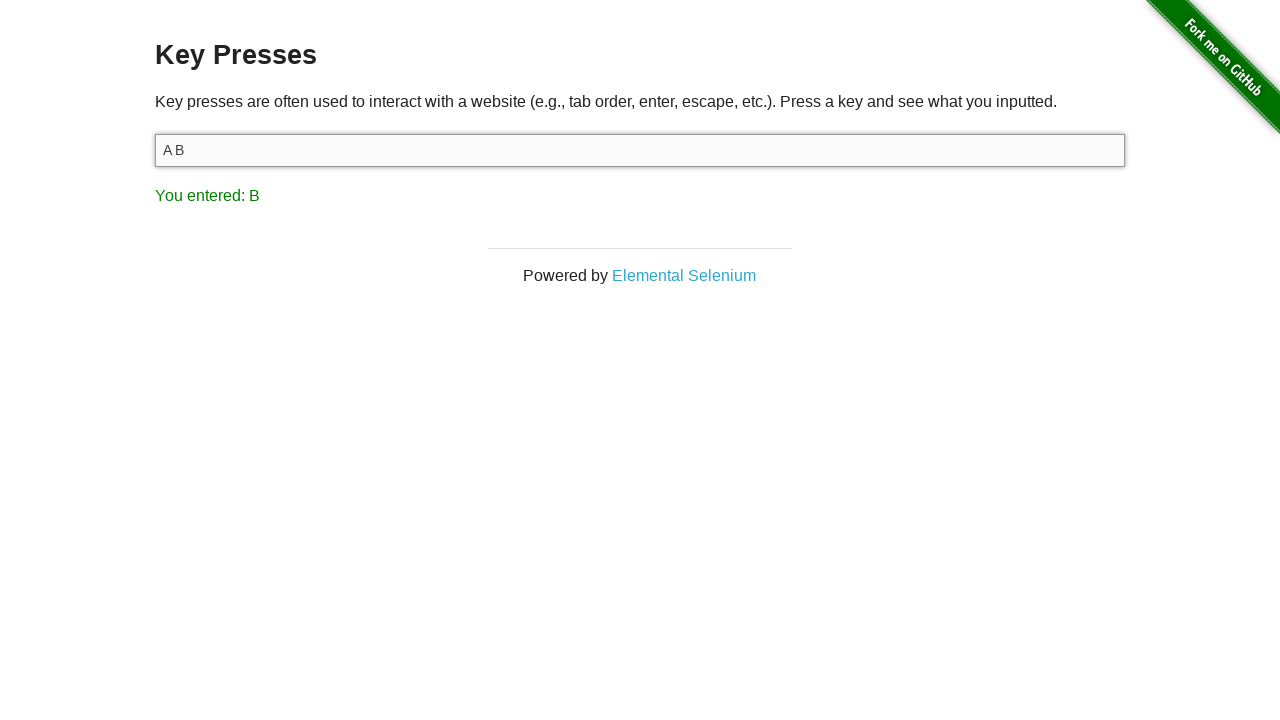

Pressed Backspace key in input field on #target
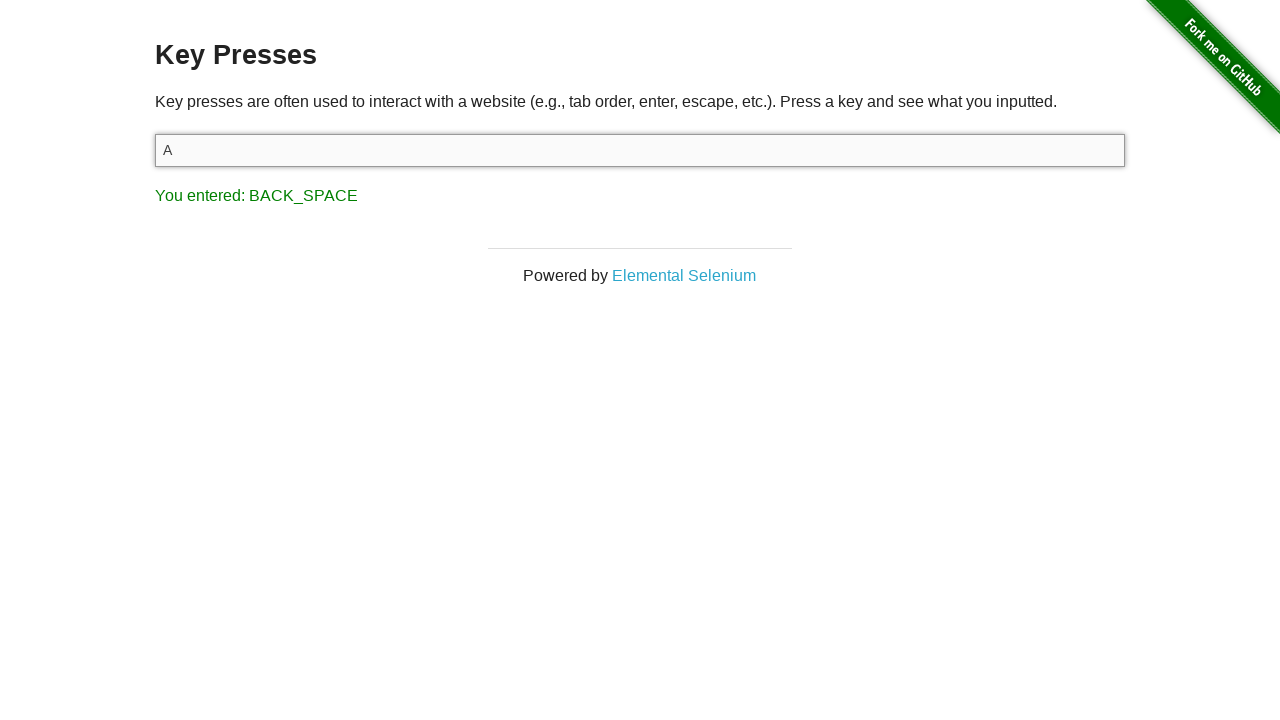

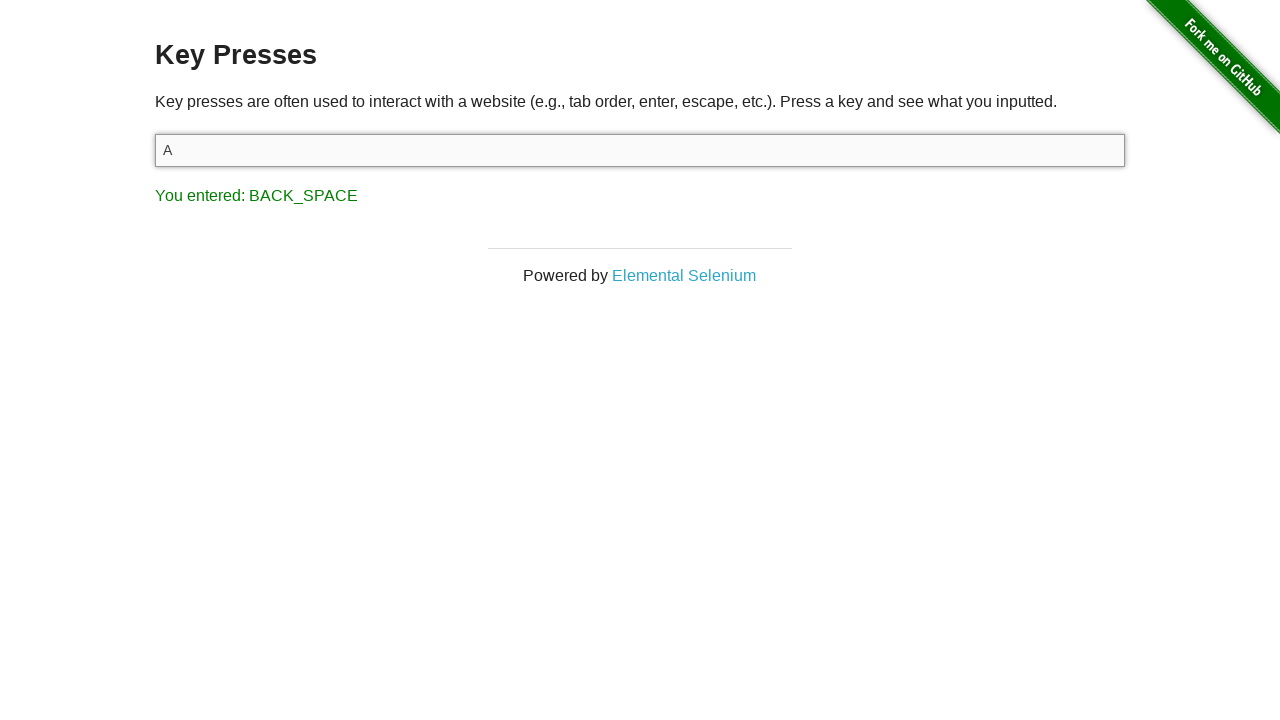